Tests browser window handling by clicking a link that opens a new window, switching to the child window to verify its content, then switching back to the parent window to verify its content.

Starting URL: https://the-internet.herokuapp.com/windows

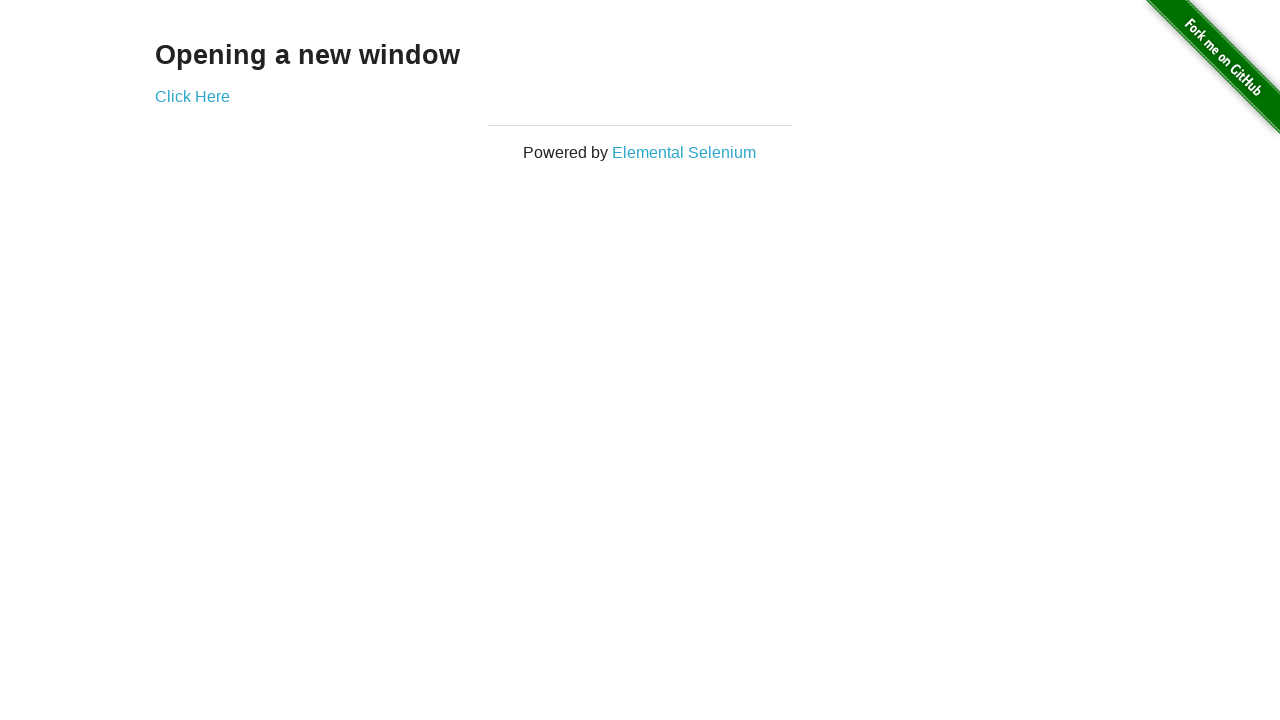

Clicked 'Click Here' link to open new window at (192, 96) on text=Click Here
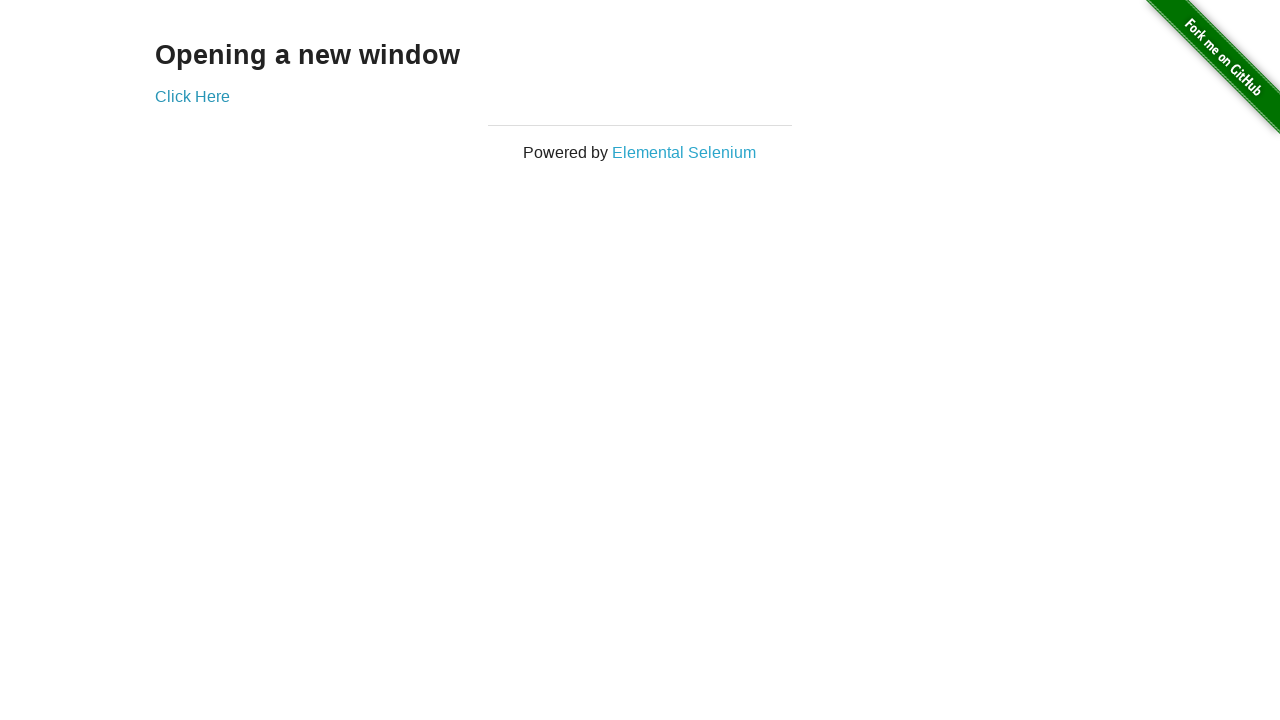

Captured new child window page object
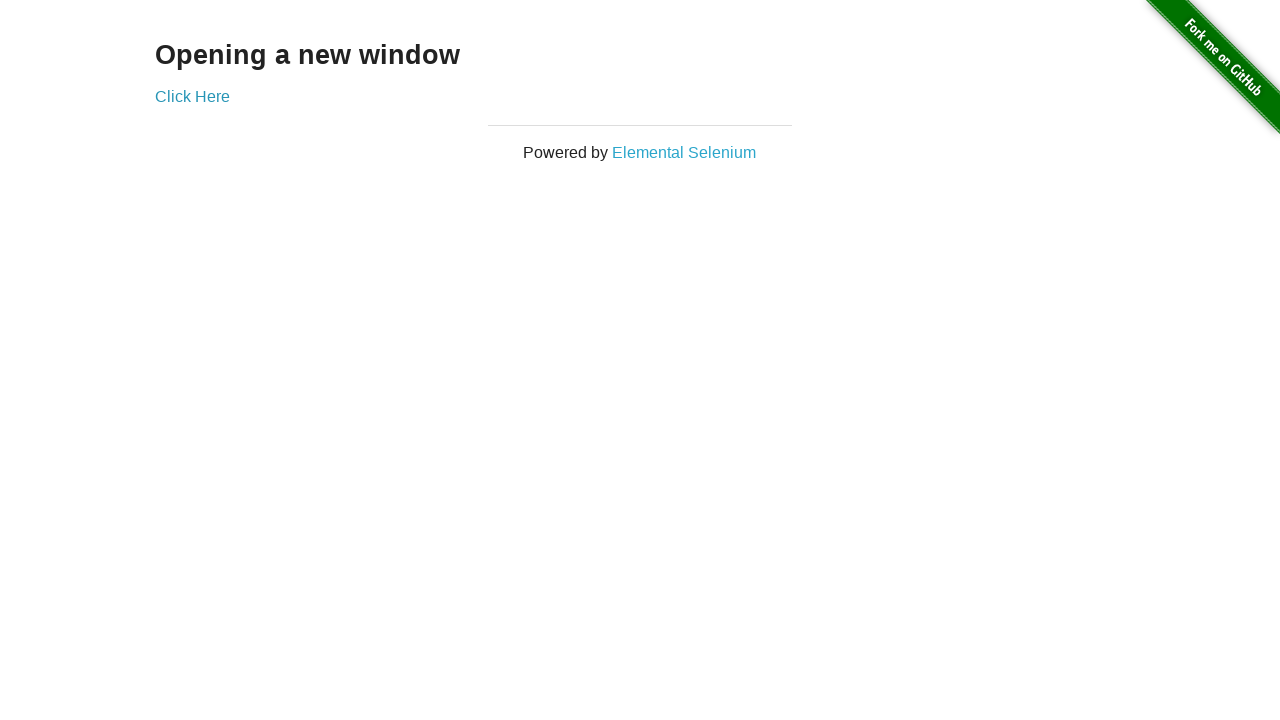

Child window finished loading
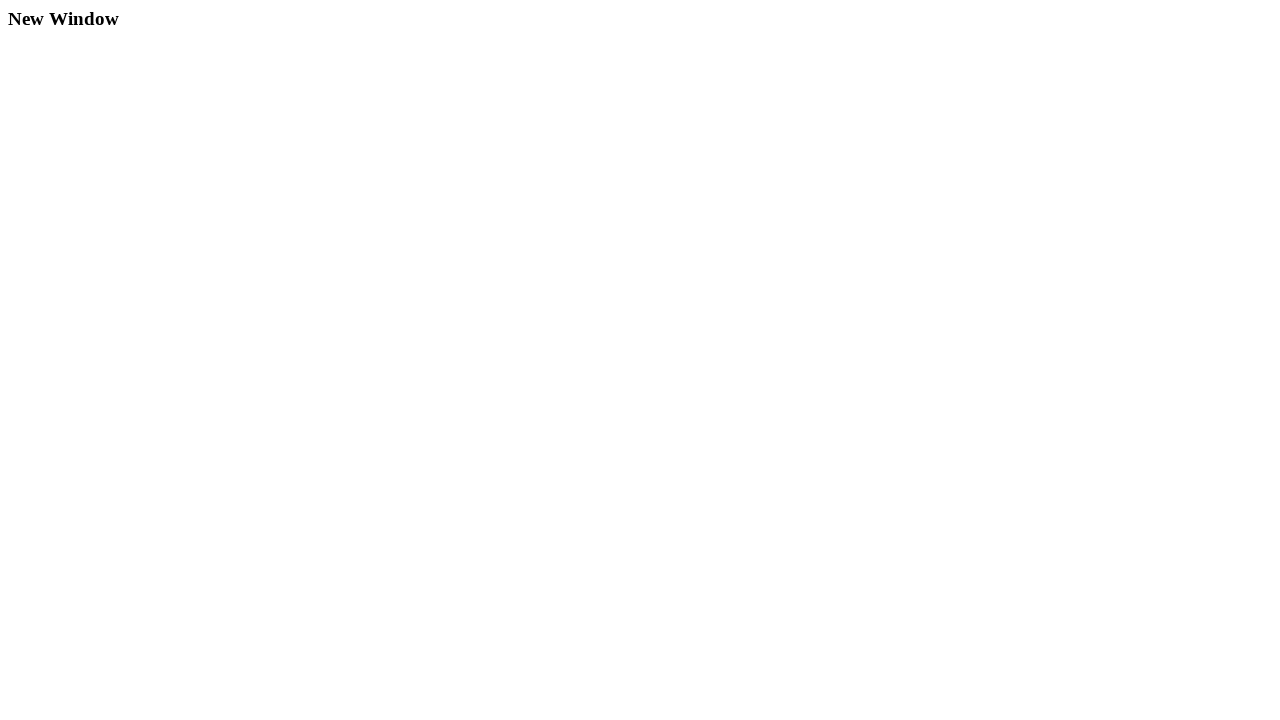

Retrieved child window heading: 'New Window'
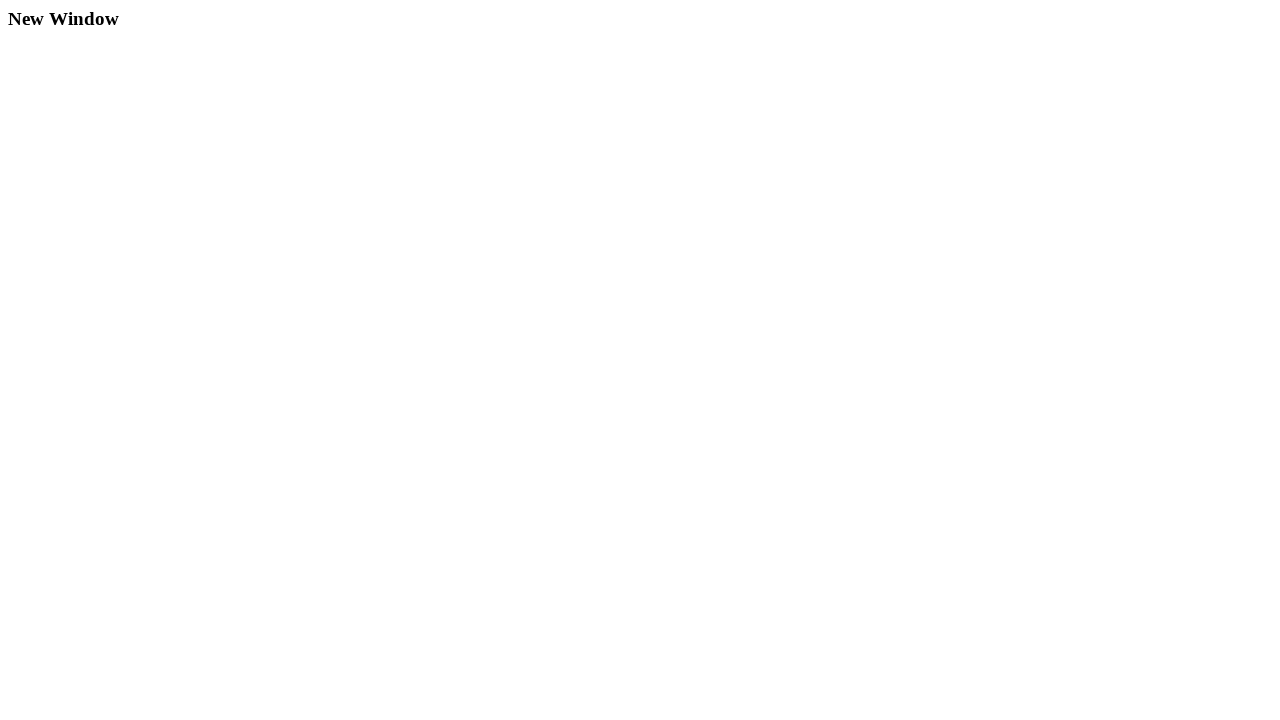

Closed child window
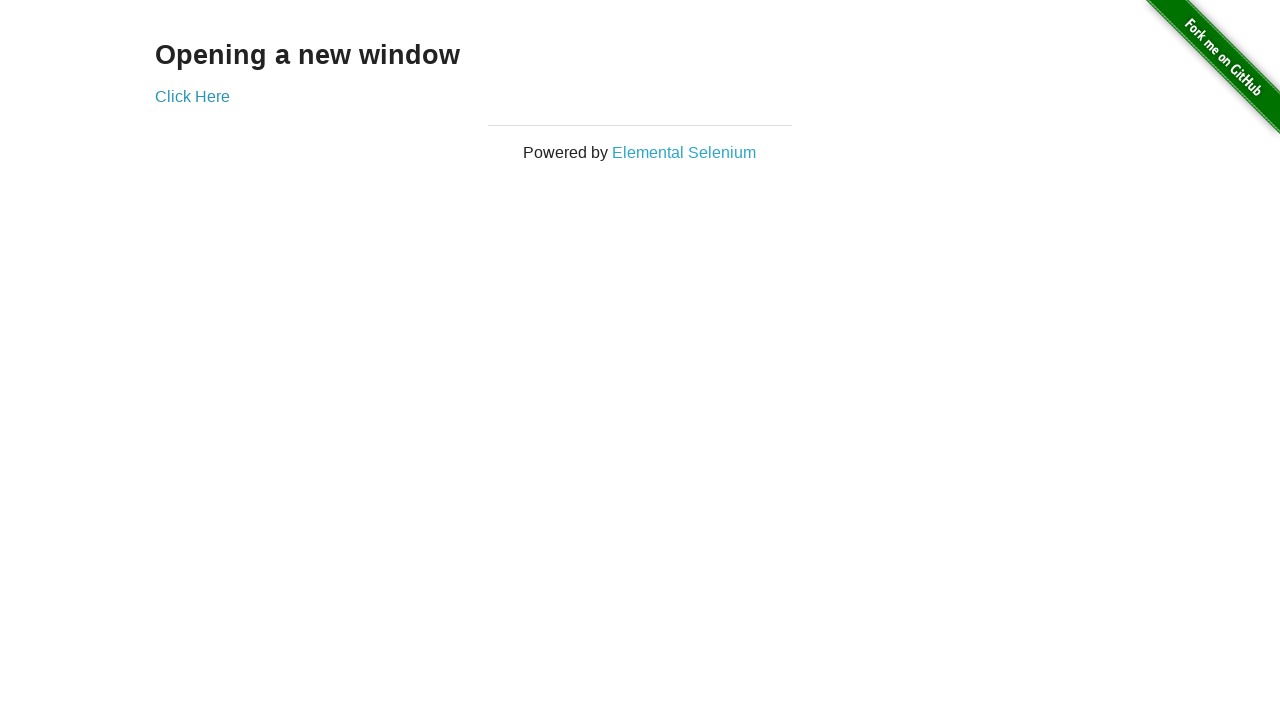

Parent window heading element is visible
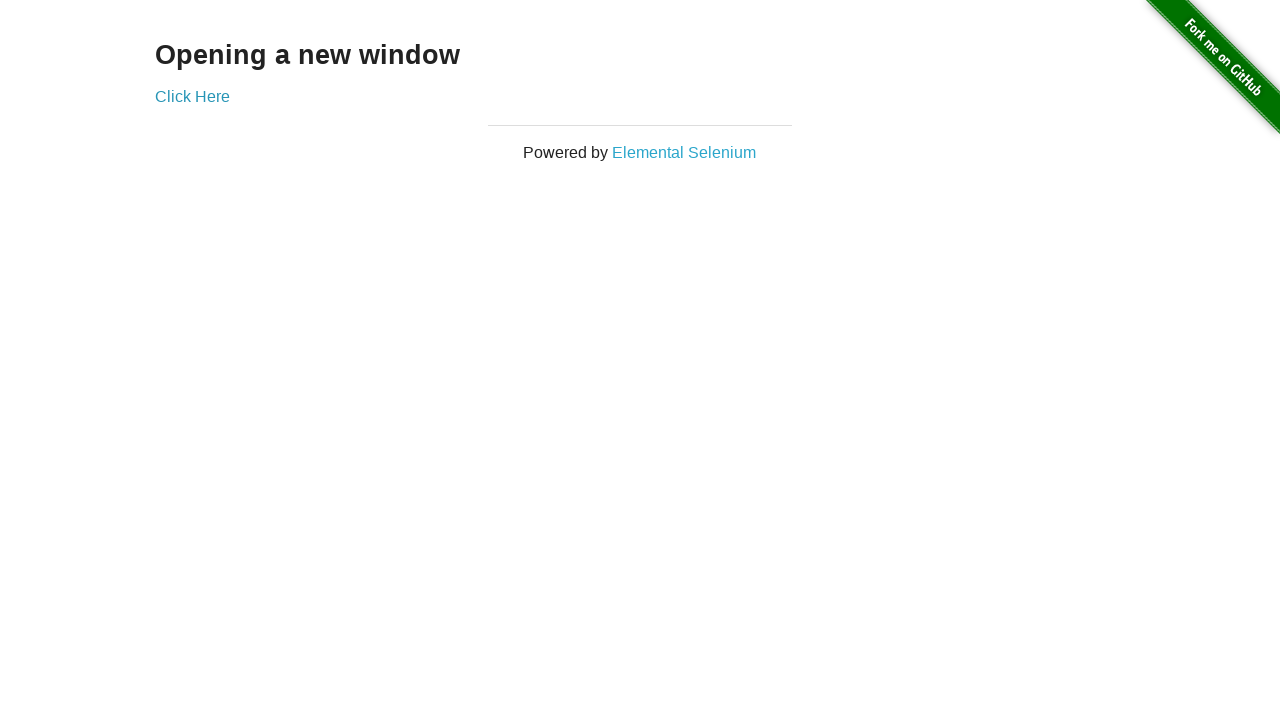

Retrieved parent window heading: 'Opening a new window'
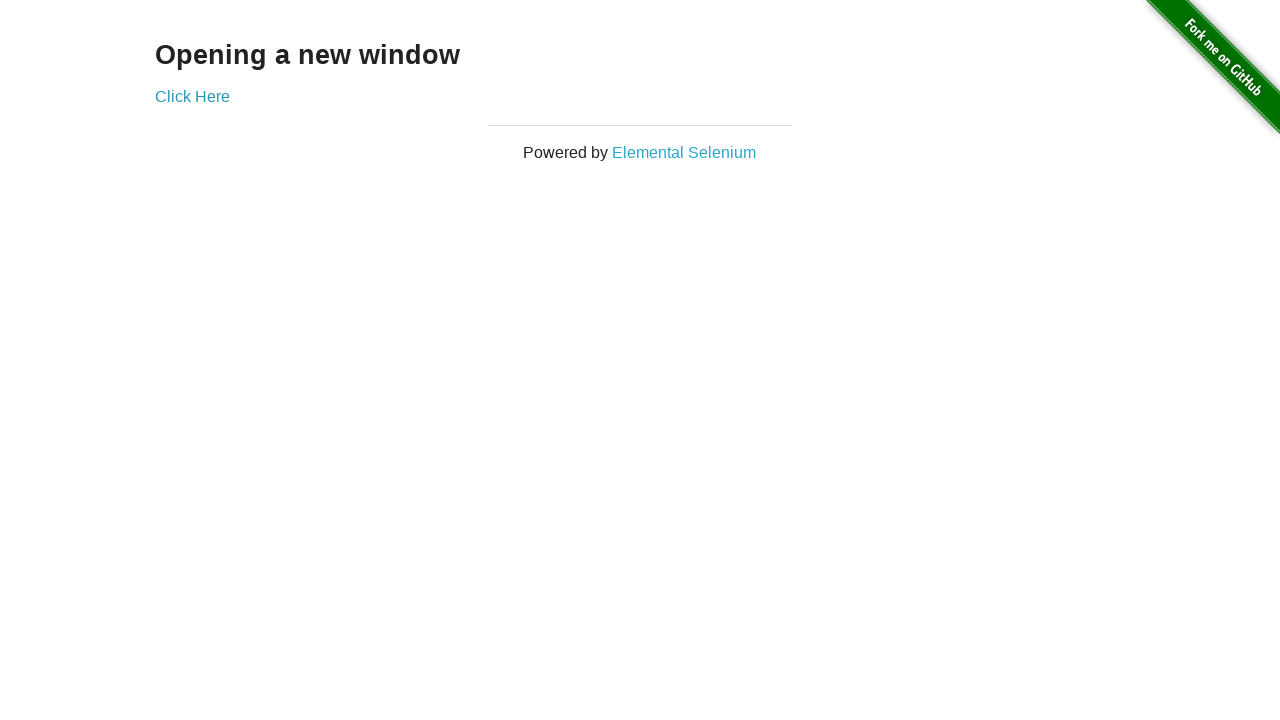

Verified parent window heading is 'Opening a new window'
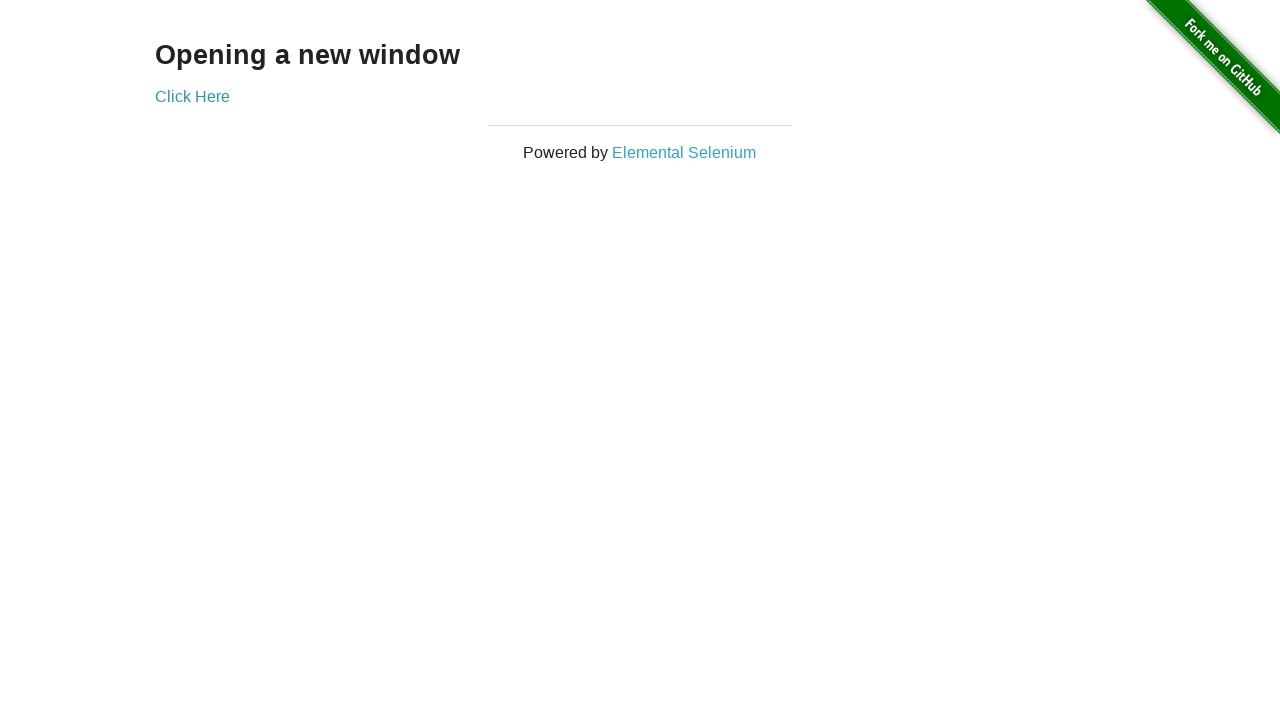

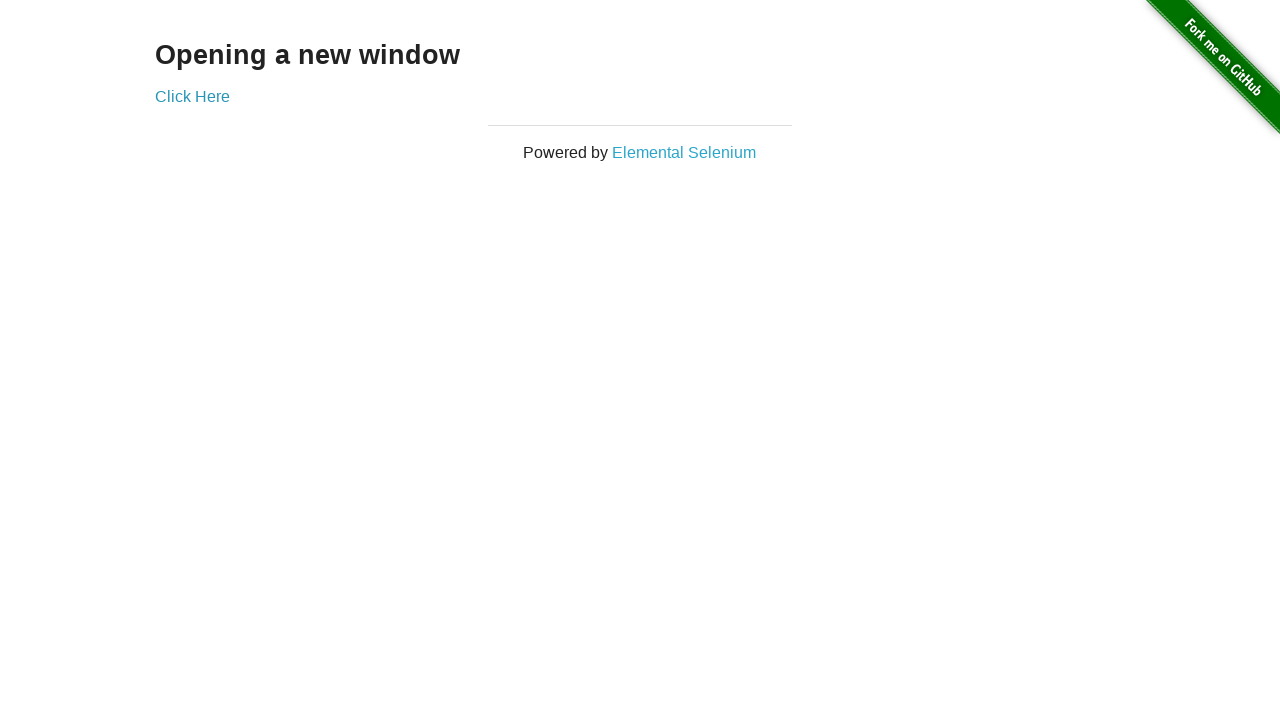